Tests that the homepage loads successfully by verifying the logo and navigation elements are visible

Starting URL: https://www.sliqmarketing.co.za/

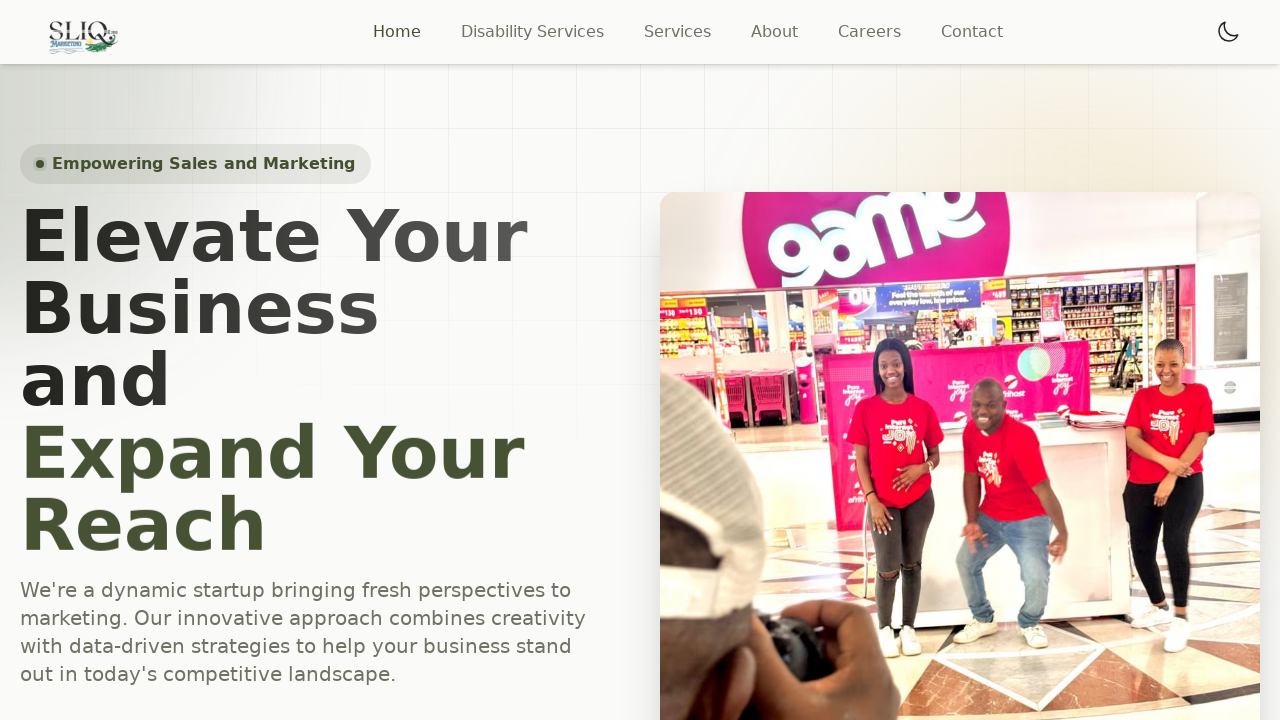

Logo element became visible
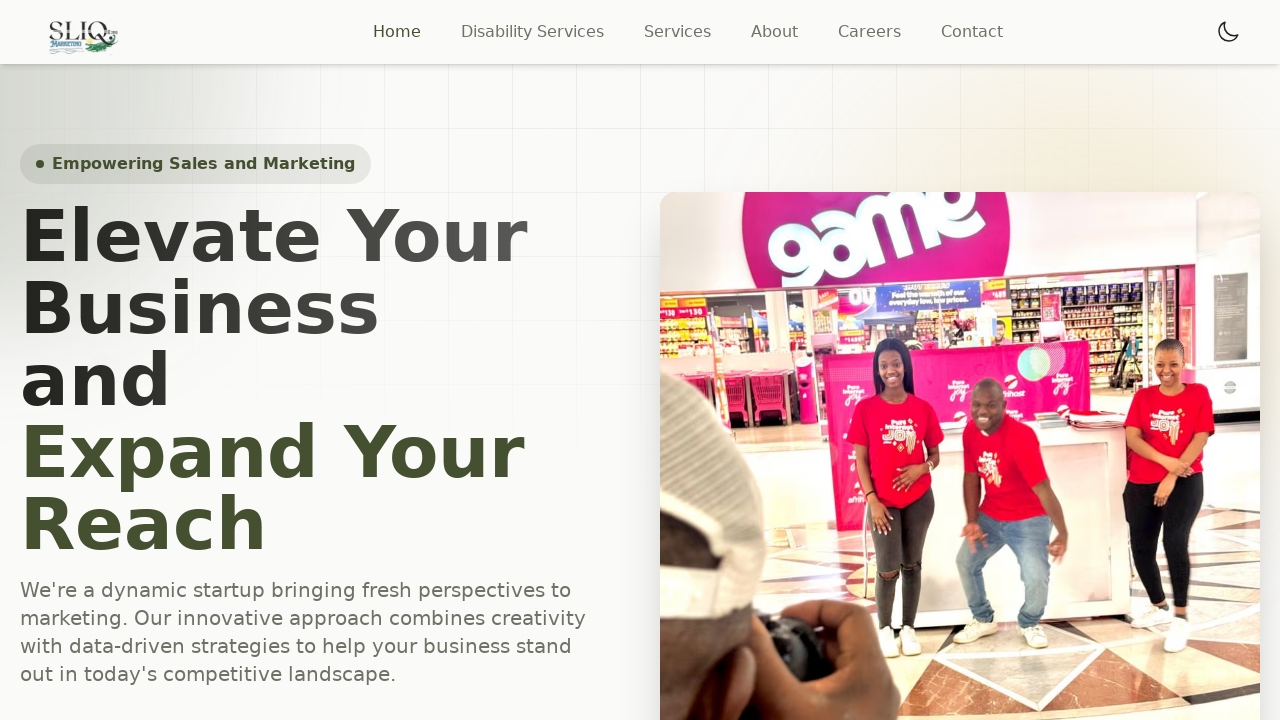

Navigation element became visible
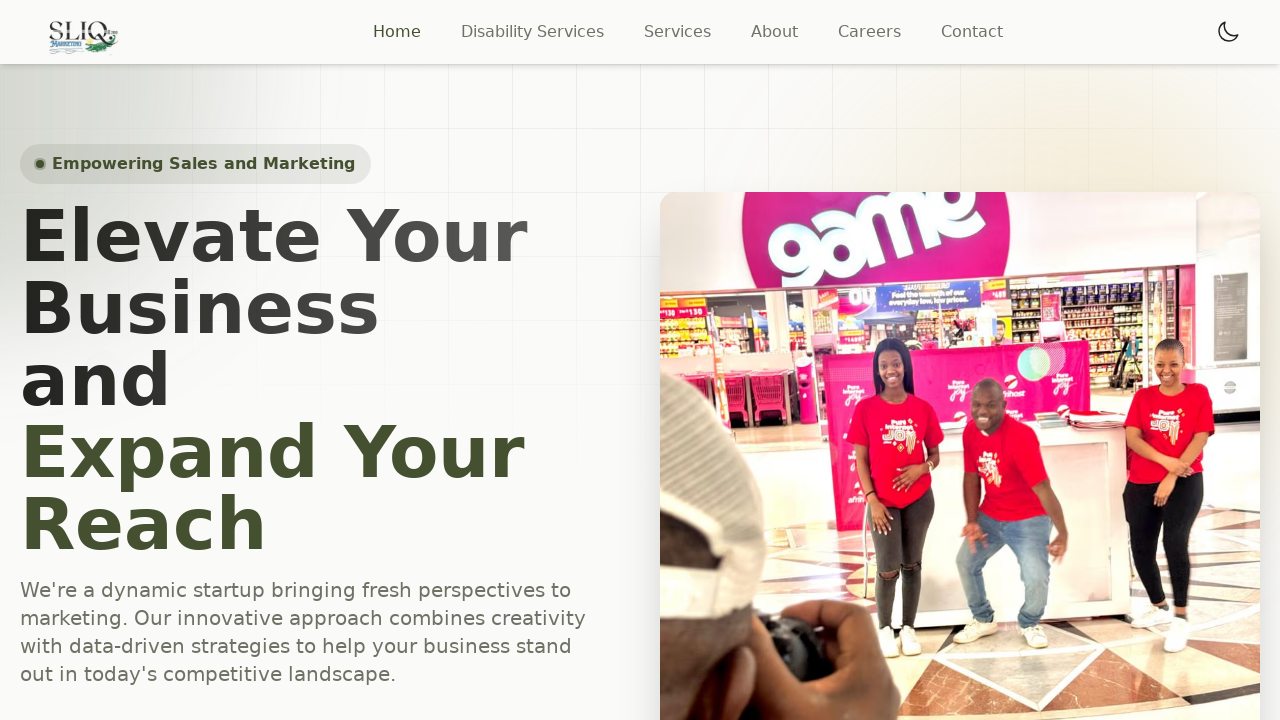

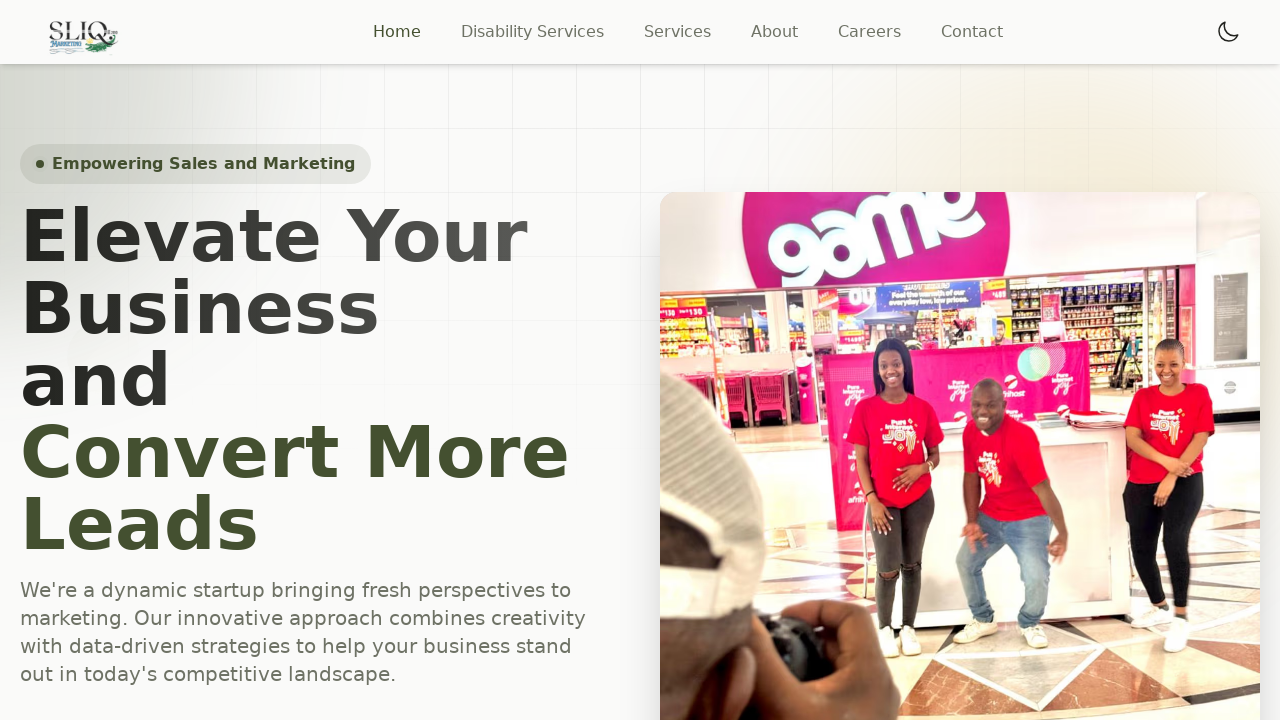